Tests successful signup with a new user and verifies that the account verification dialog appears

Starting URL: https://vue-demo.daniel-avellaneda.com/signup

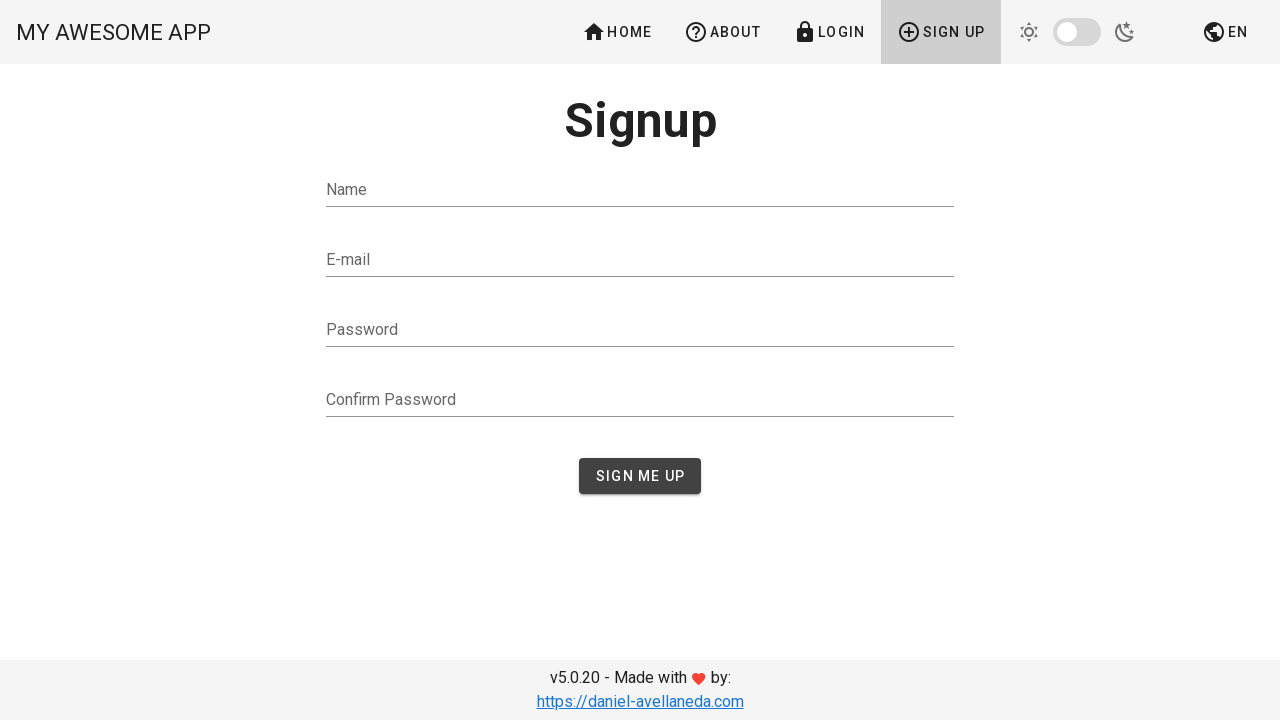

Filled name field with 'Sanja Mirkovic' on input[name='name']
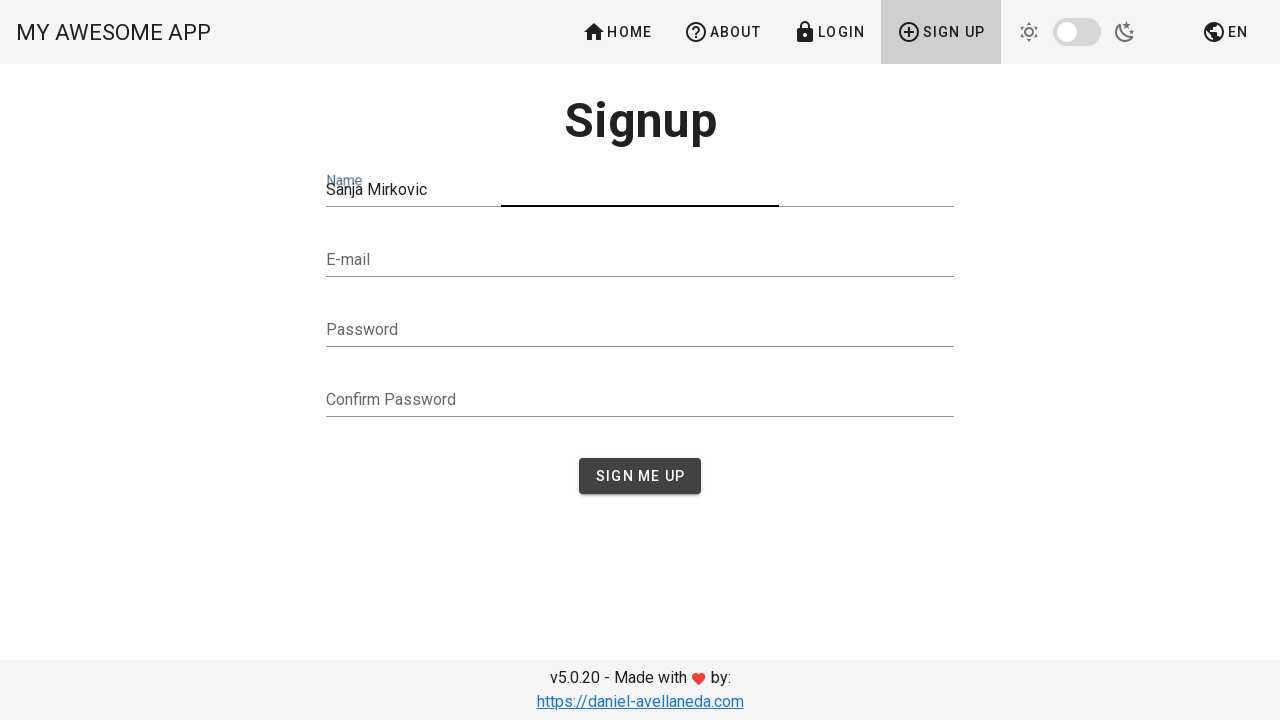

Filled email field with generated email: testuser_rw1md53m@example.com on input[type='email']
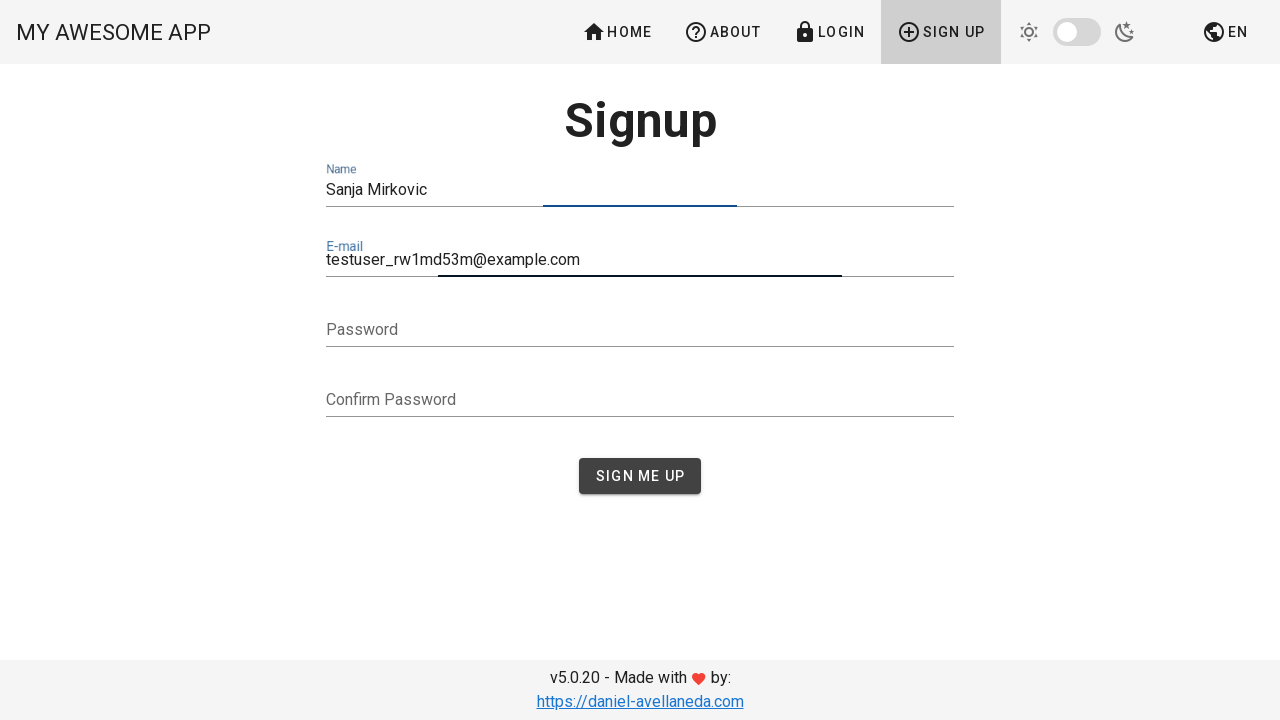

Filled password field with generated password on input[type='password'] >> nth=0
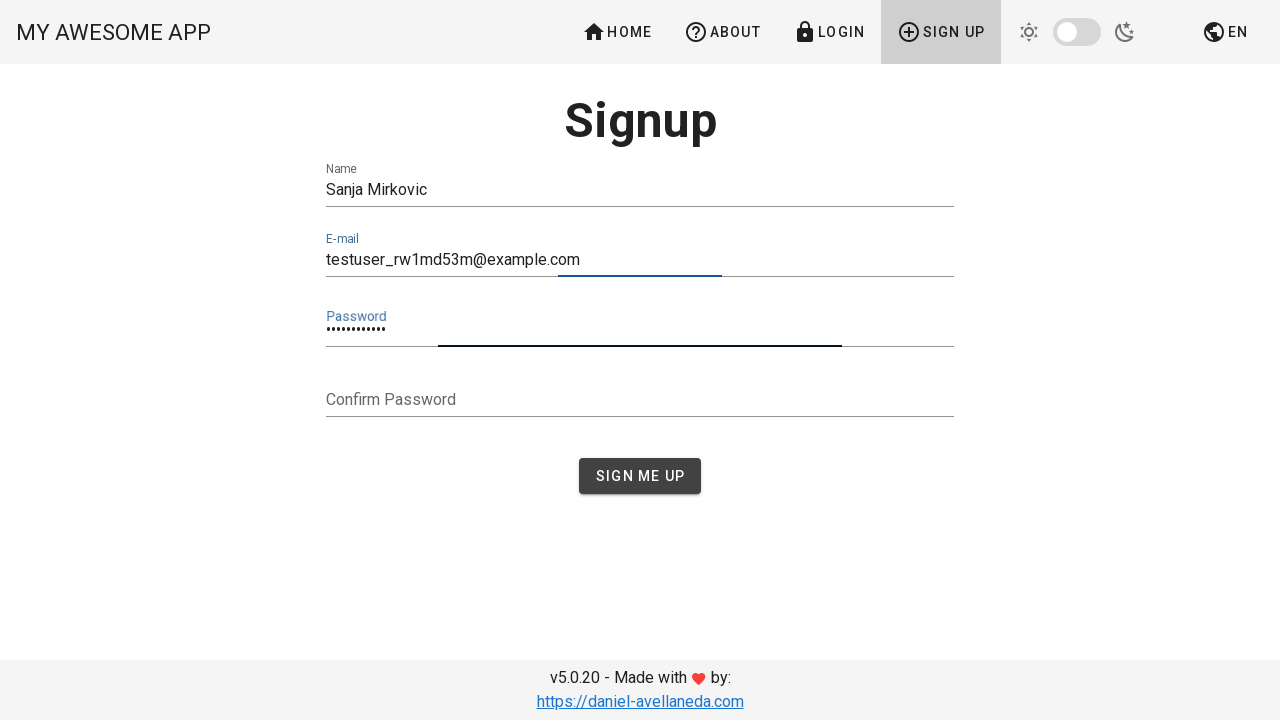

Filled confirm password field with matching password on input[type='password'] >> nth=1
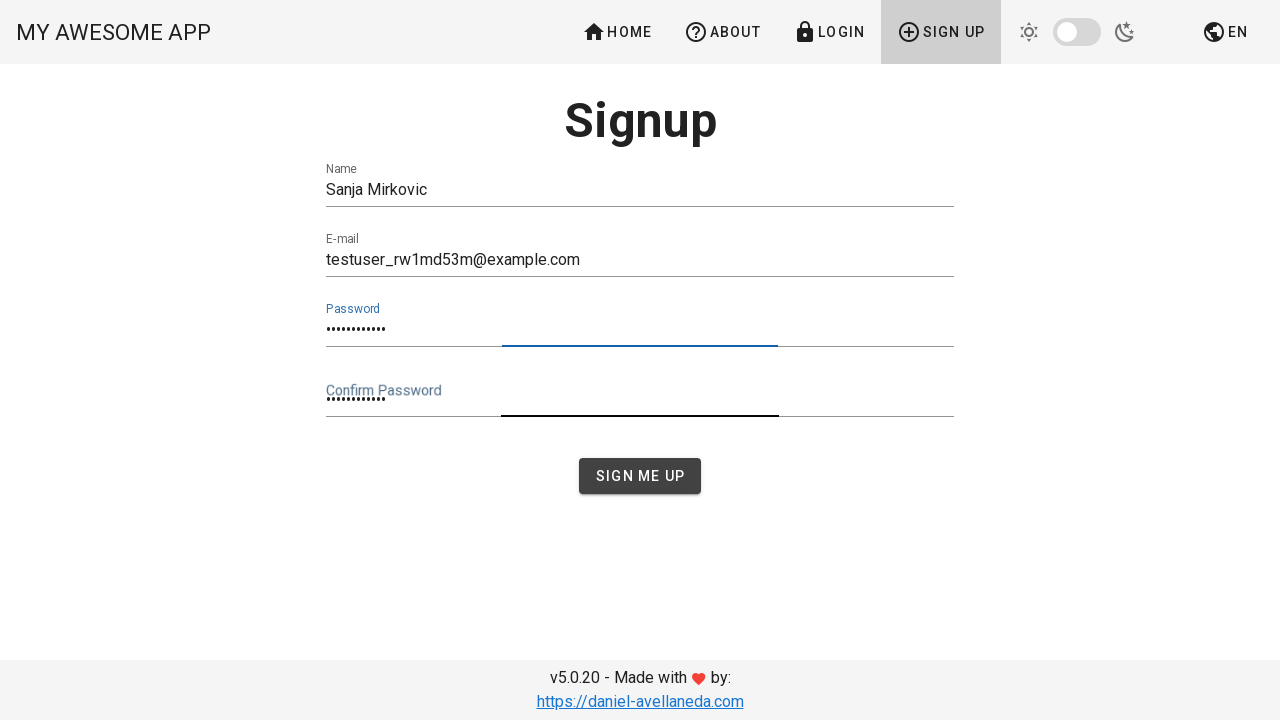

Clicked sign up button to submit registration at (640, 476) on button[type='submit']
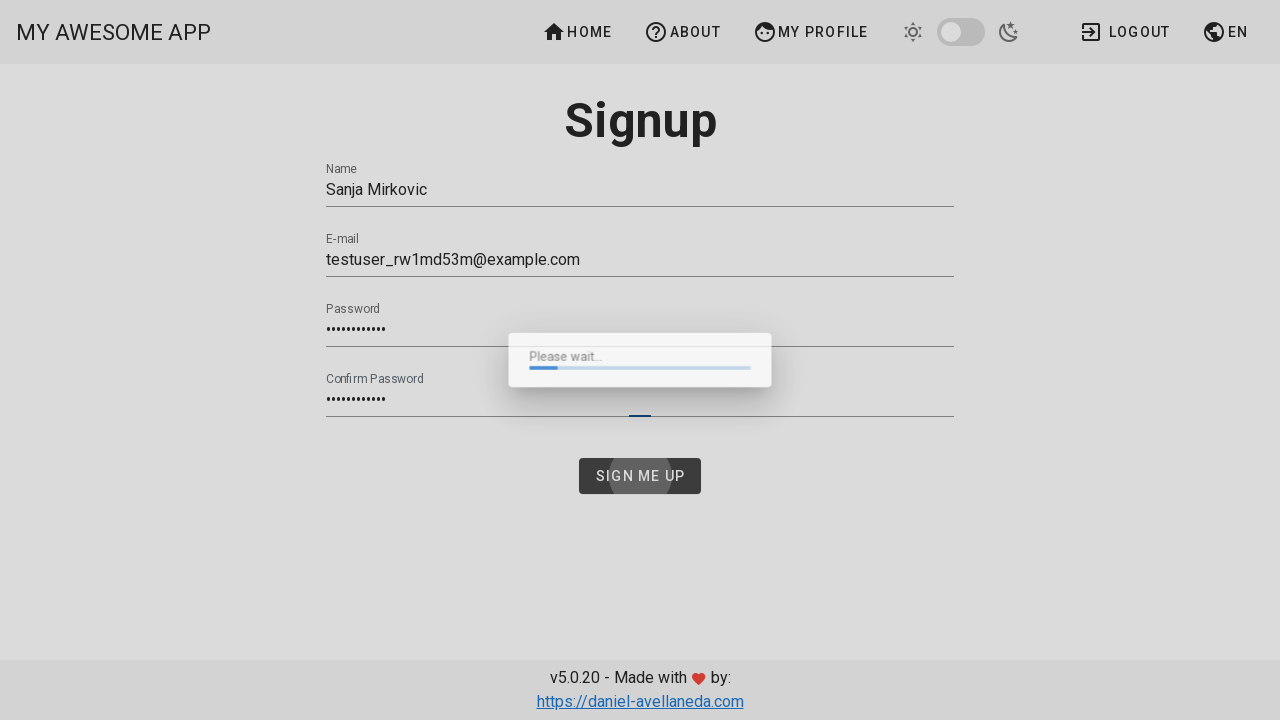

Account verification dialog appeared and is visible
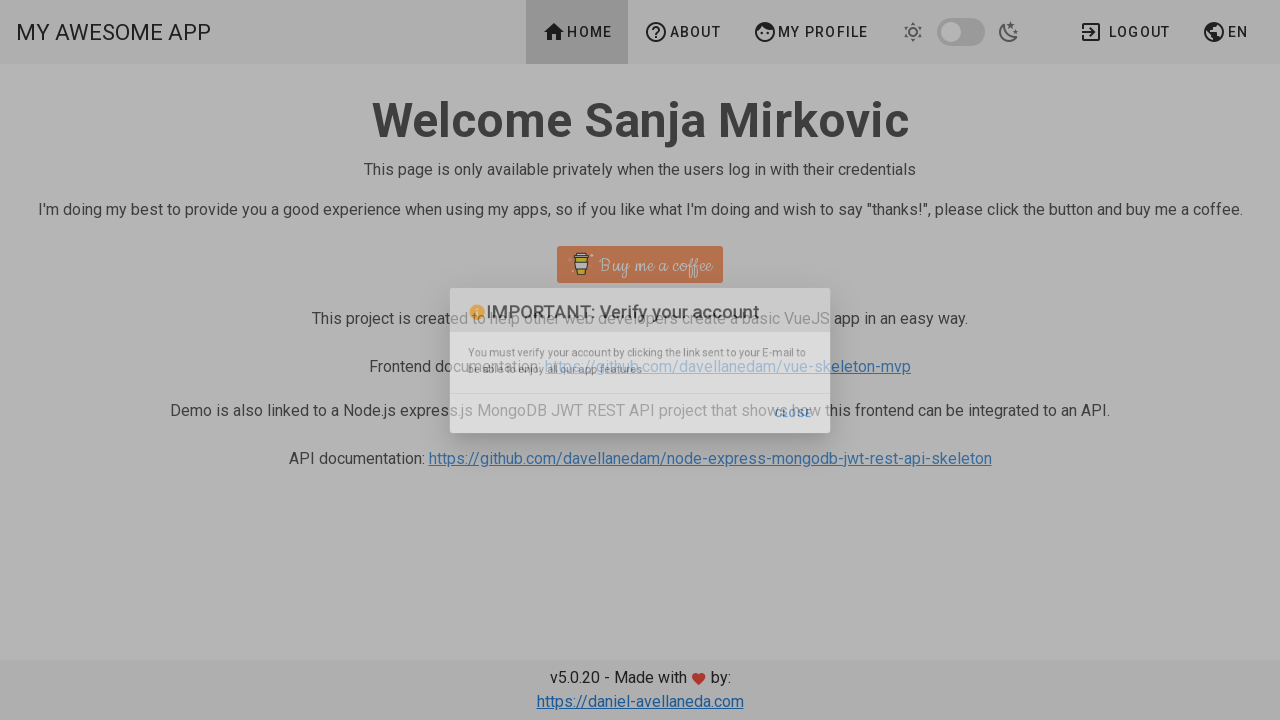

Clicked Close button to dismiss verification dialog at (841, 430) on button:has-text('Close')
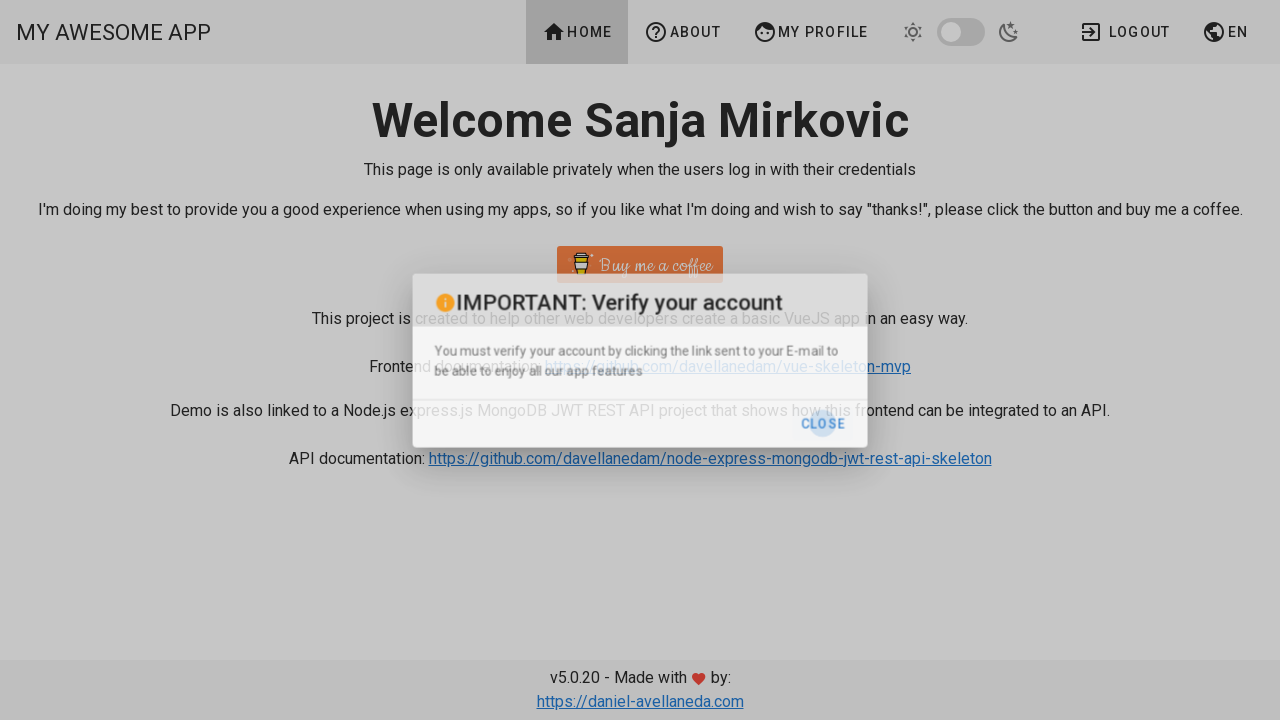

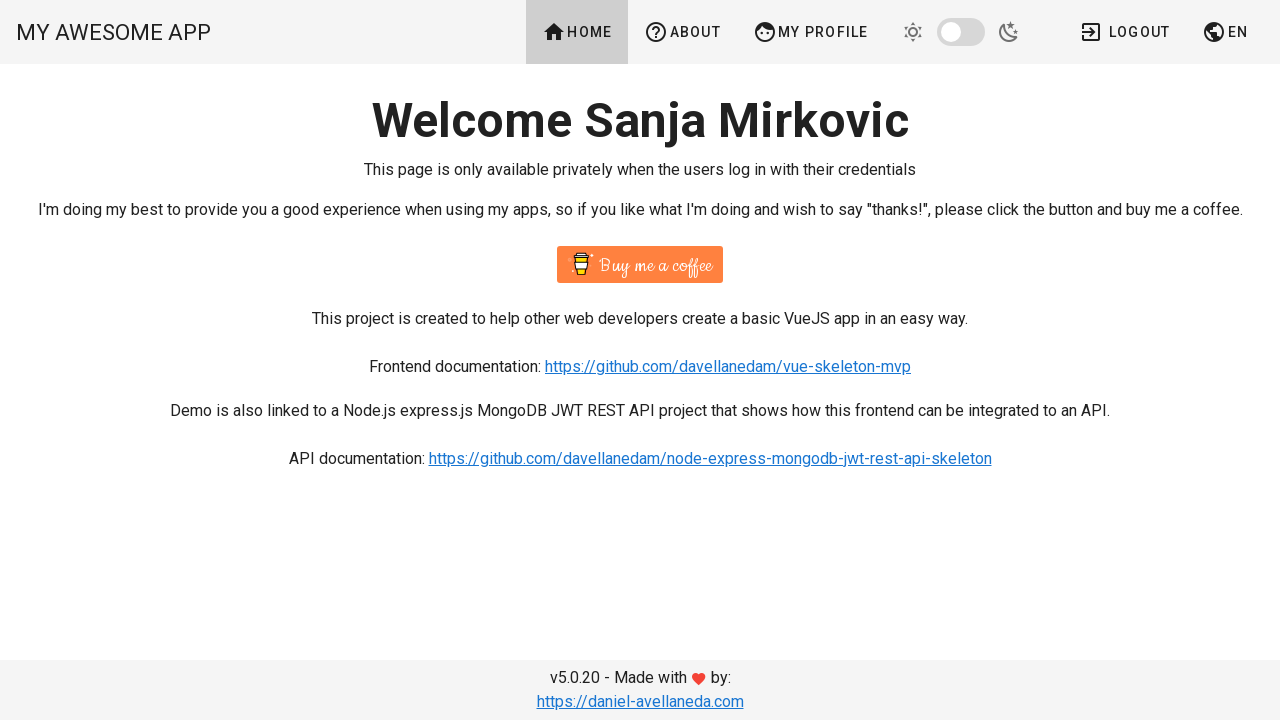